Tests marking all todo items as completed using the toggle all checkbox

Starting URL: https://demo.playwright.dev/todomvc

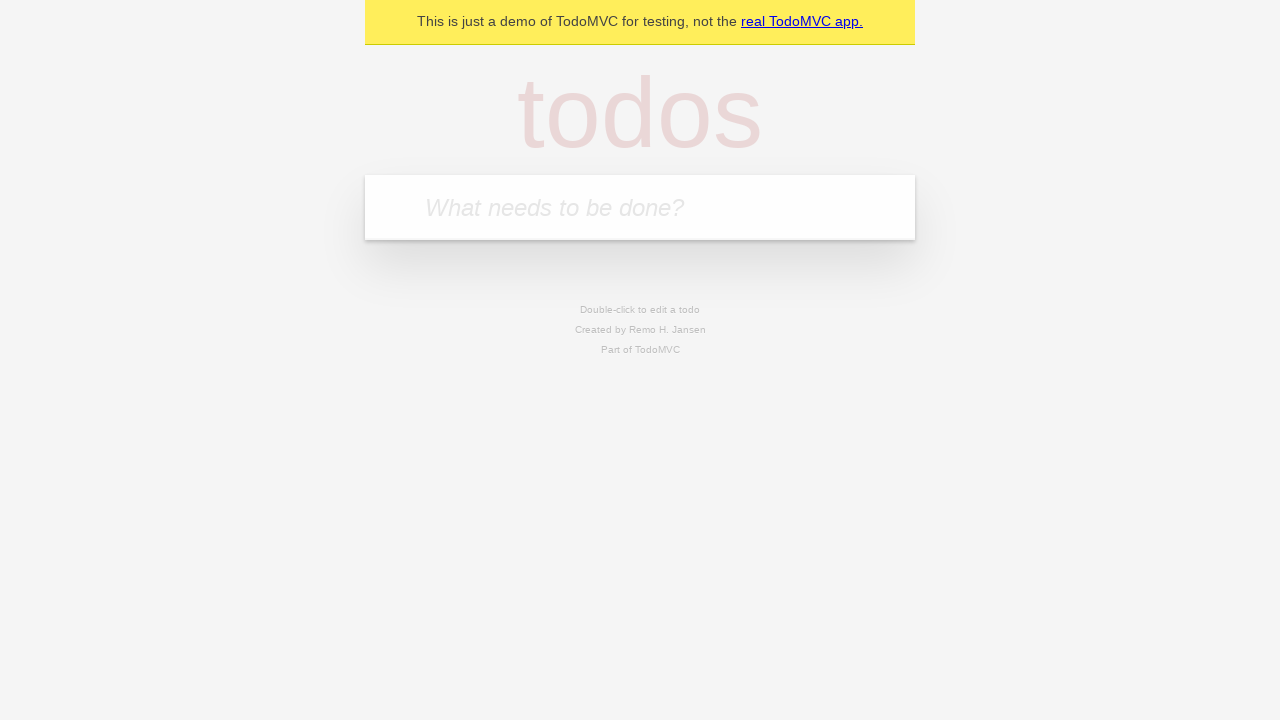

Filled first todo item: 'buy some cheese' on internal:attr=[placeholder="What needs to be done?"i]
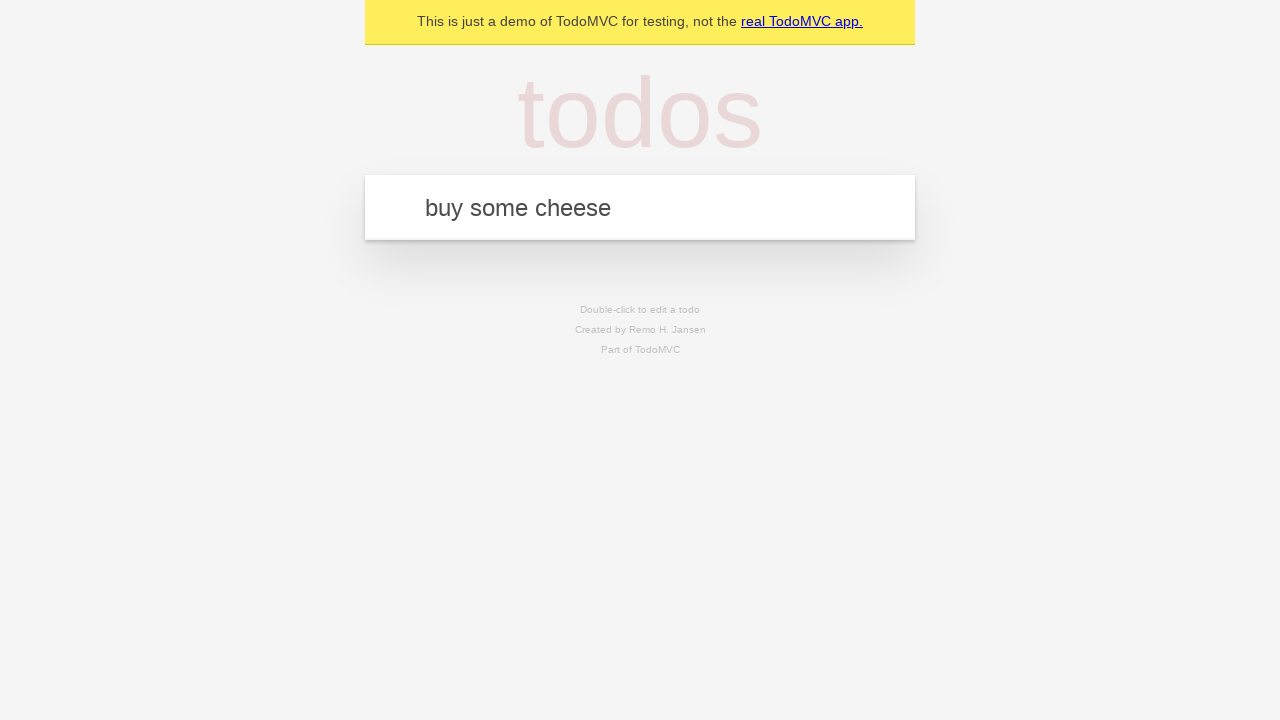

Pressed Enter to add first todo on internal:attr=[placeholder="What needs to be done?"i]
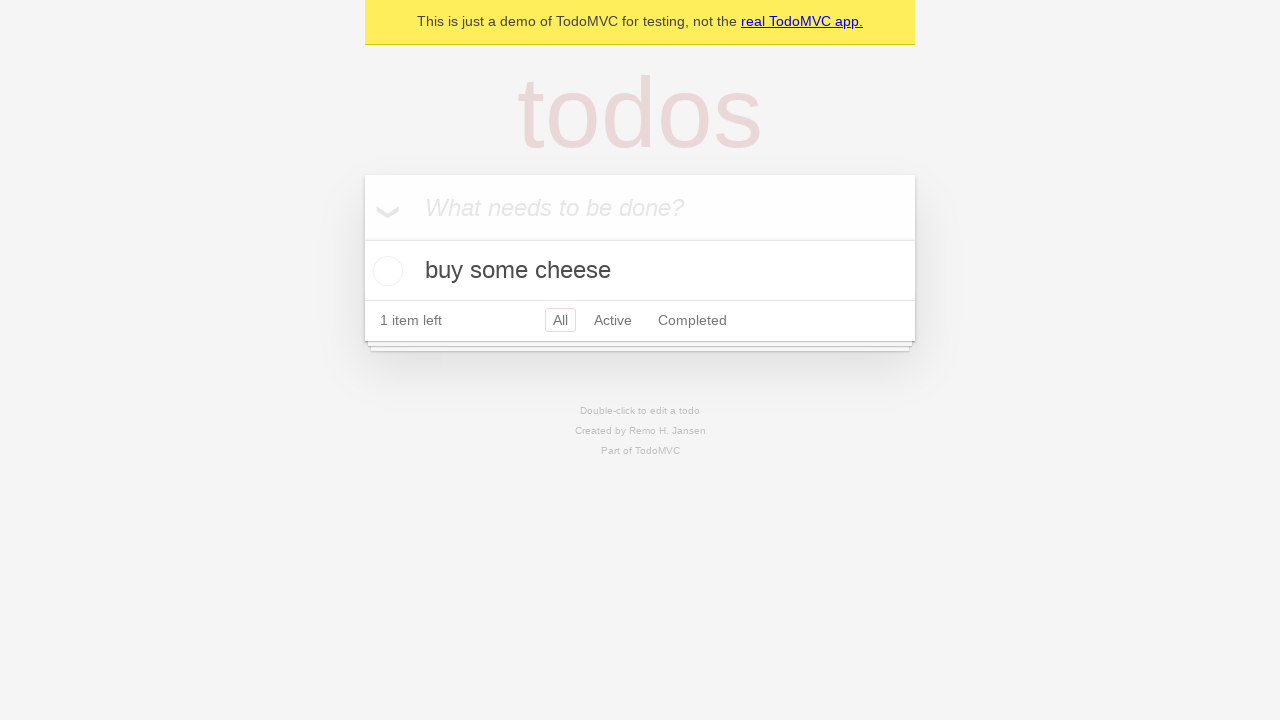

Filled second todo item: 'feed the cat' on internal:attr=[placeholder="What needs to be done?"i]
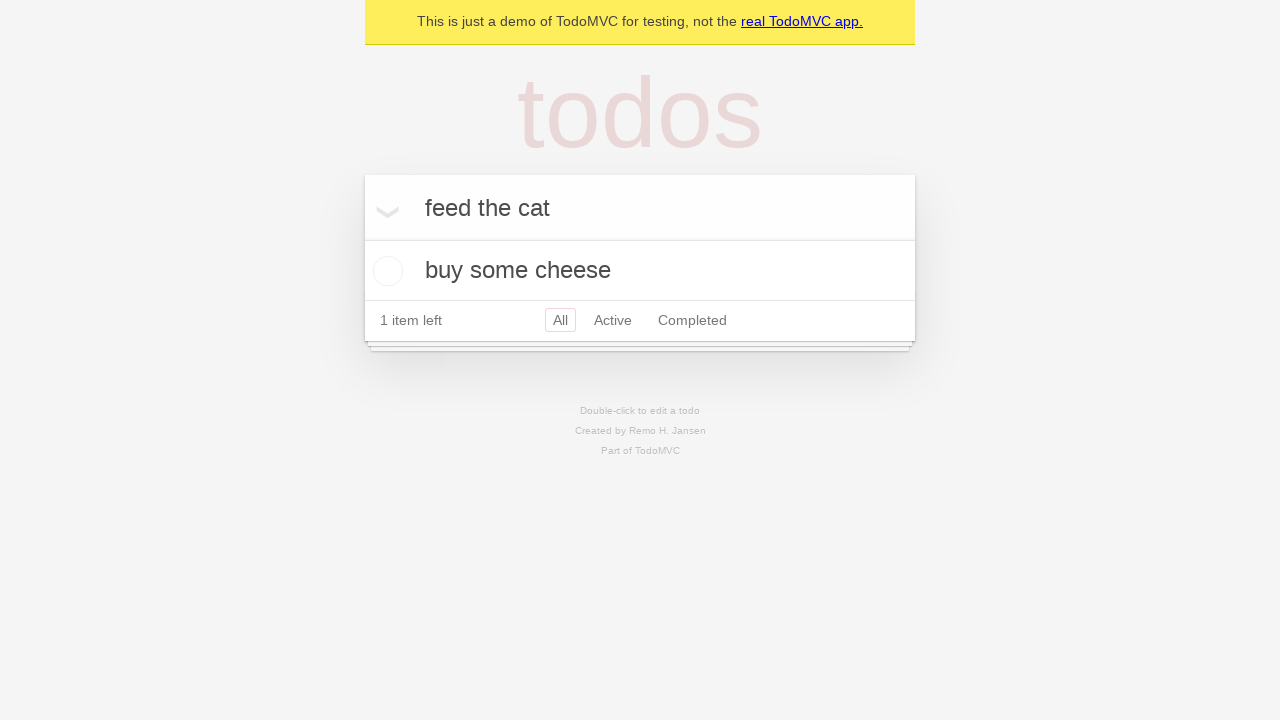

Pressed Enter to add second todo on internal:attr=[placeholder="What needs to be done?"i]
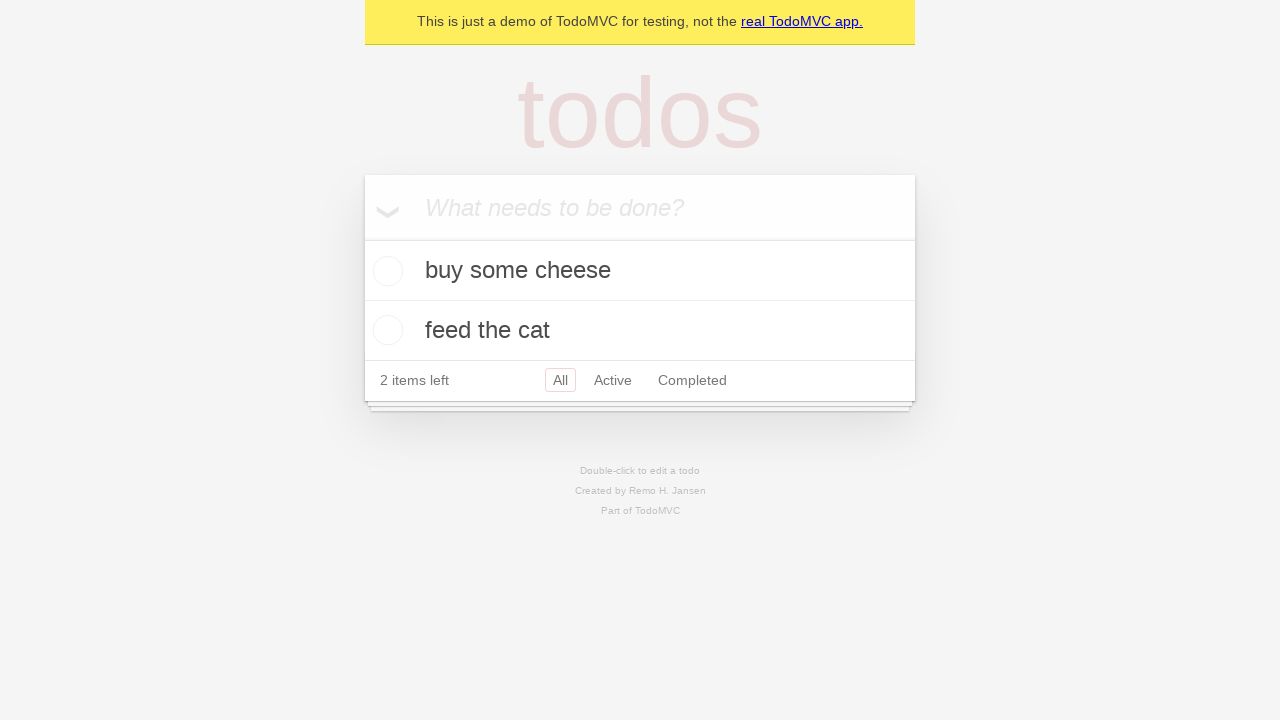

Filled third todo item: 'book a doctors appointment' on internal:attr=[placeholder="What needs to be done?"i]
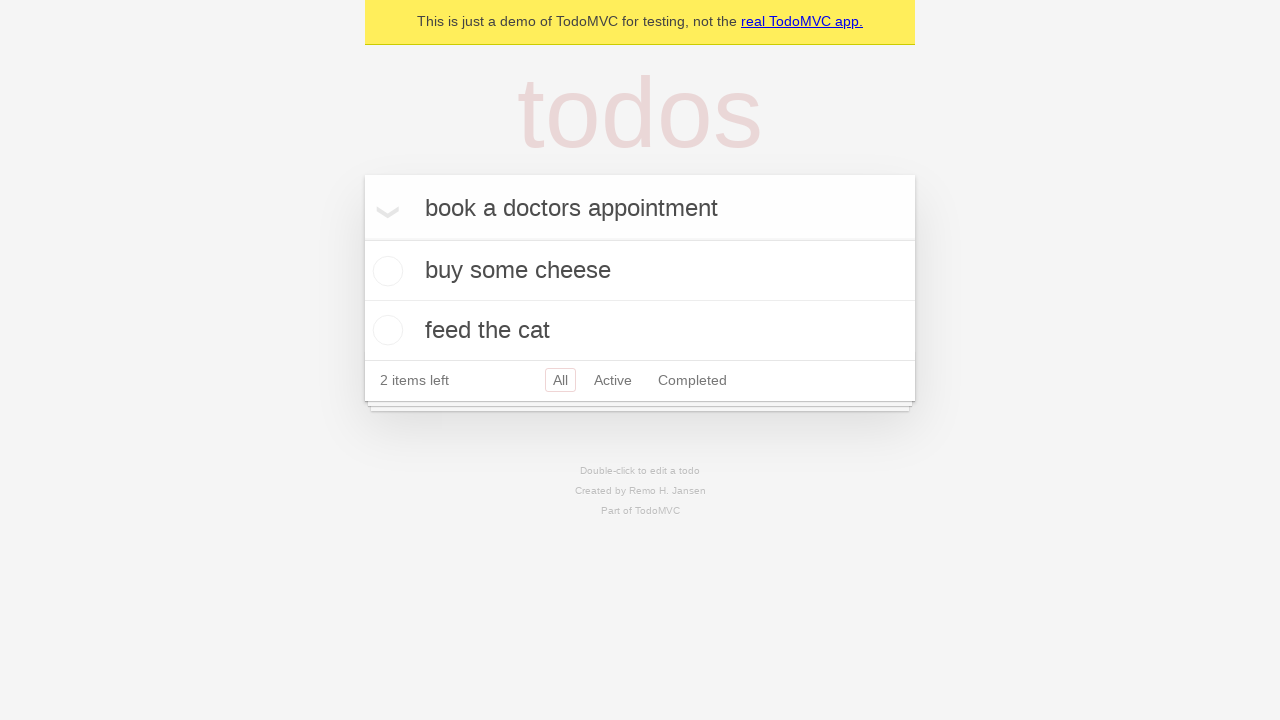

Pressed Enter to add third todo on internal:attr=[placeholder="What needs to be done?"i]
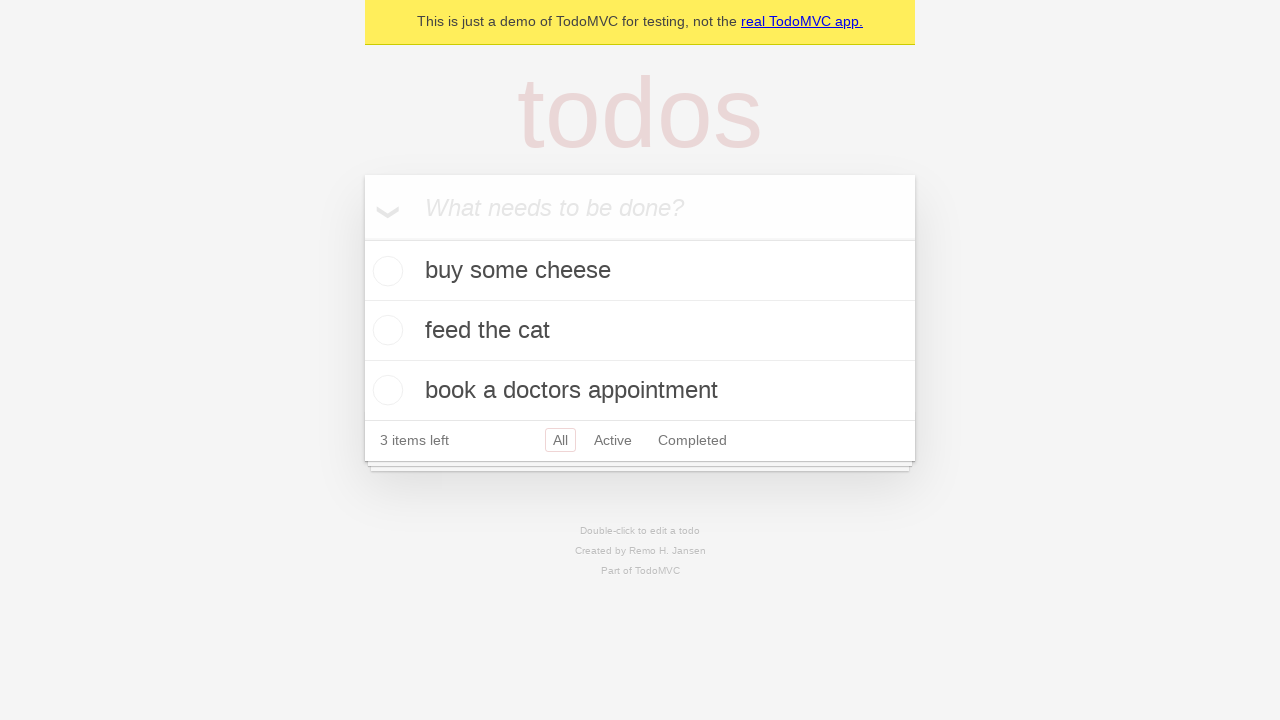

Clicked 'Mark all as complete' checkbox at (362, 238) on internal:label="Mark all as complete"i
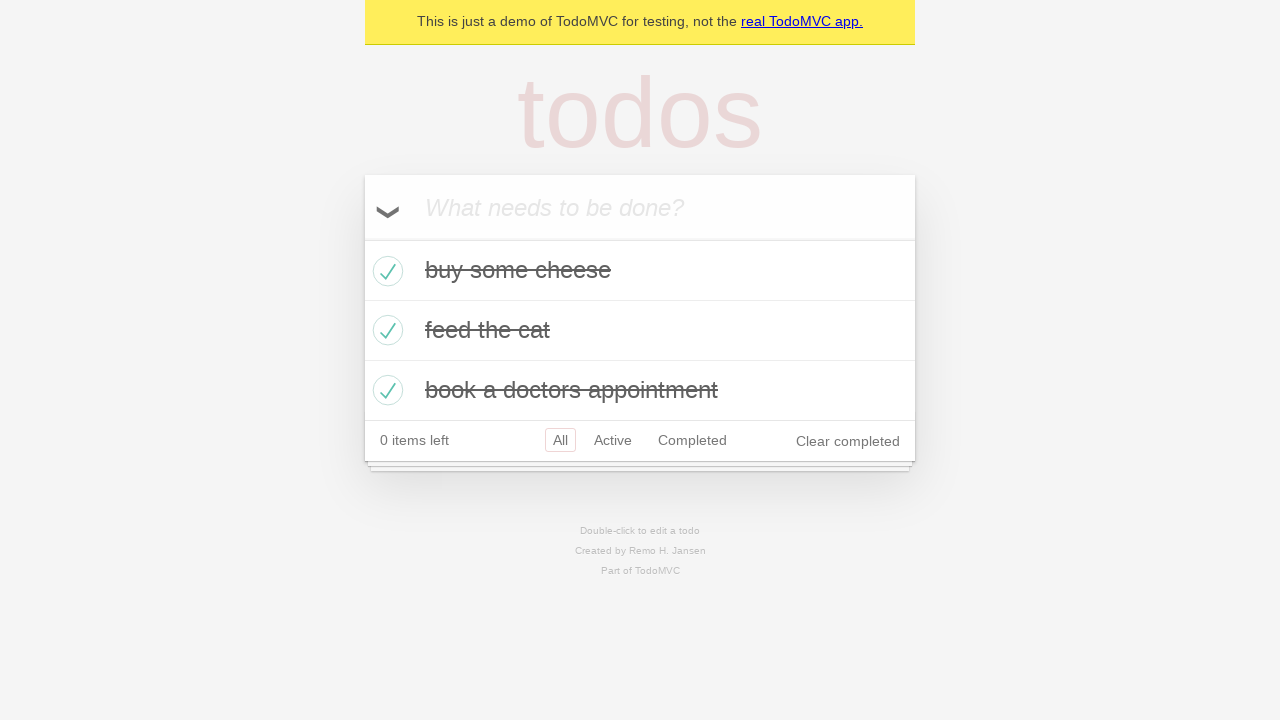

Waited for all todo items to be marked as completed
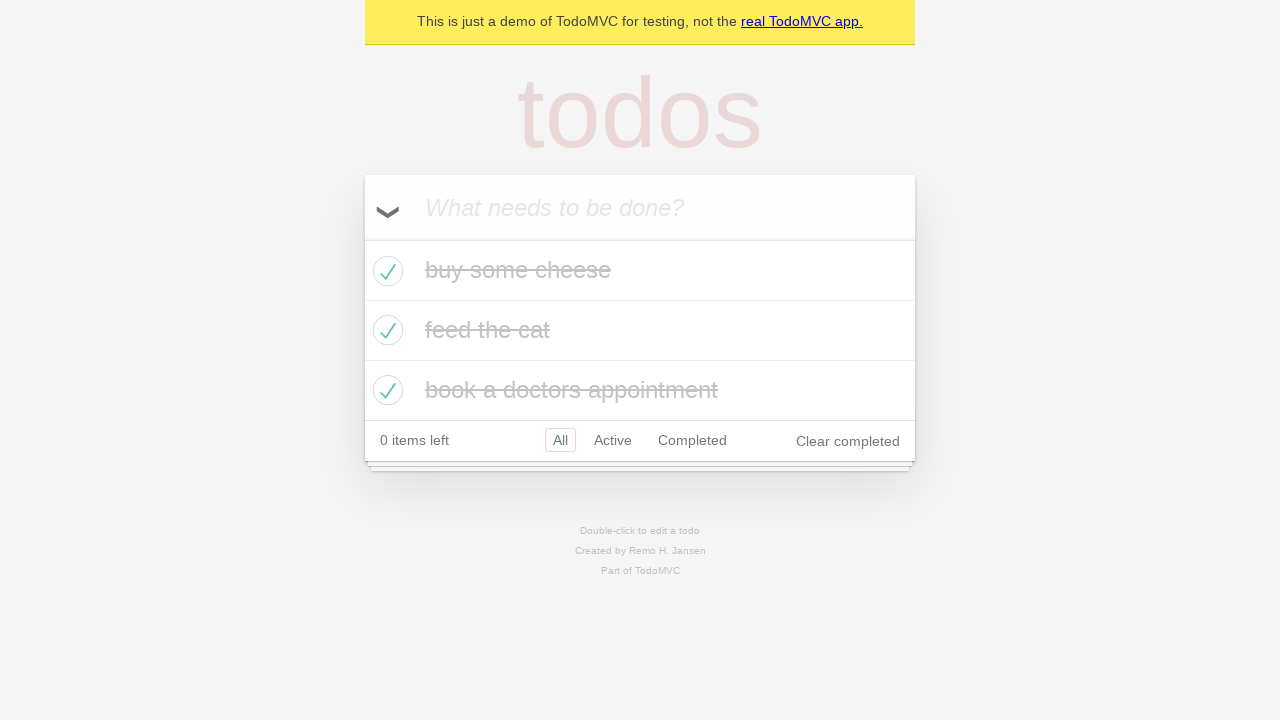

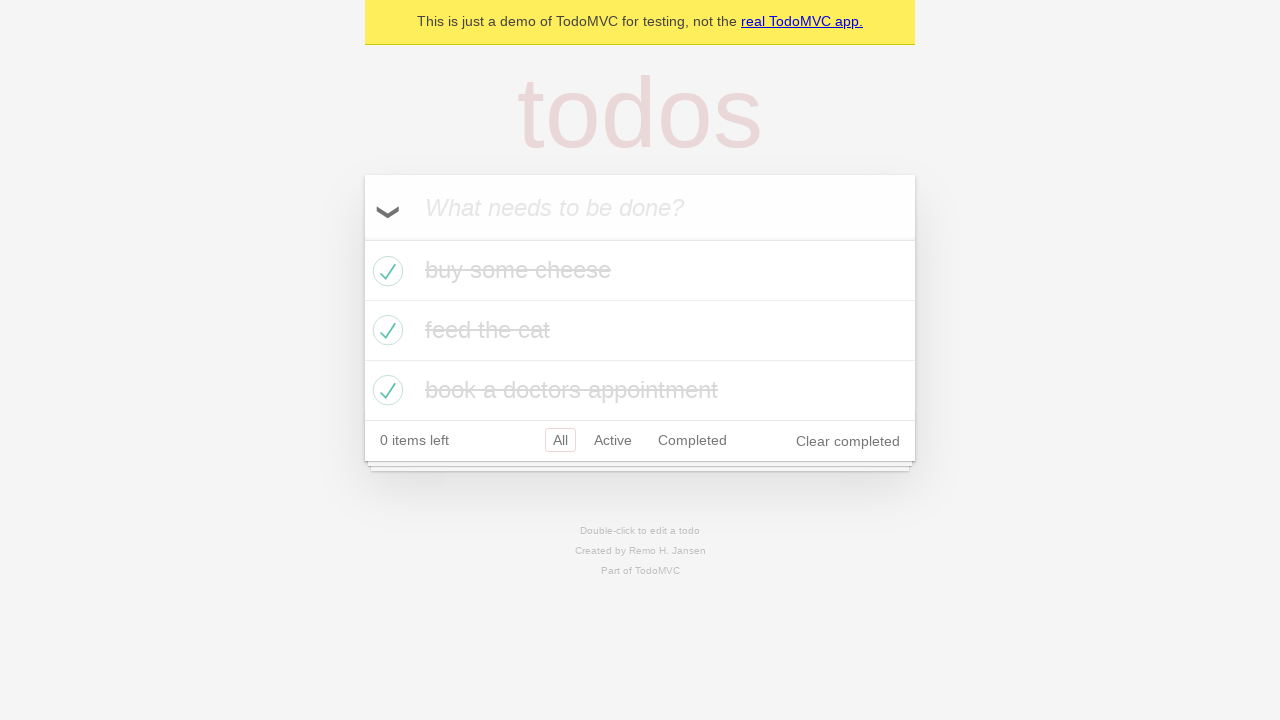